Tests that the DemoBlaze homepage loads correctly and verifies that navigation links and product listings are displayed on the page.

Starting URL: https://www.demoblaze.com/index.html

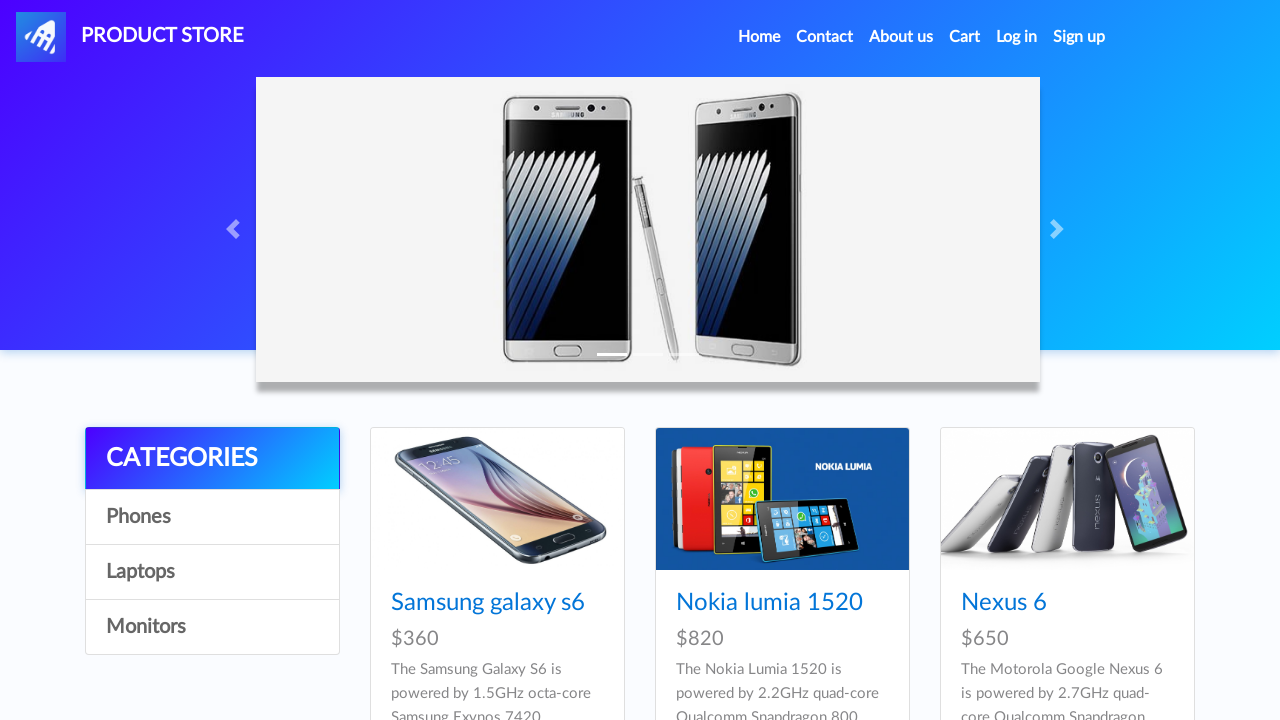

Navigated to DemoBlaze homepage
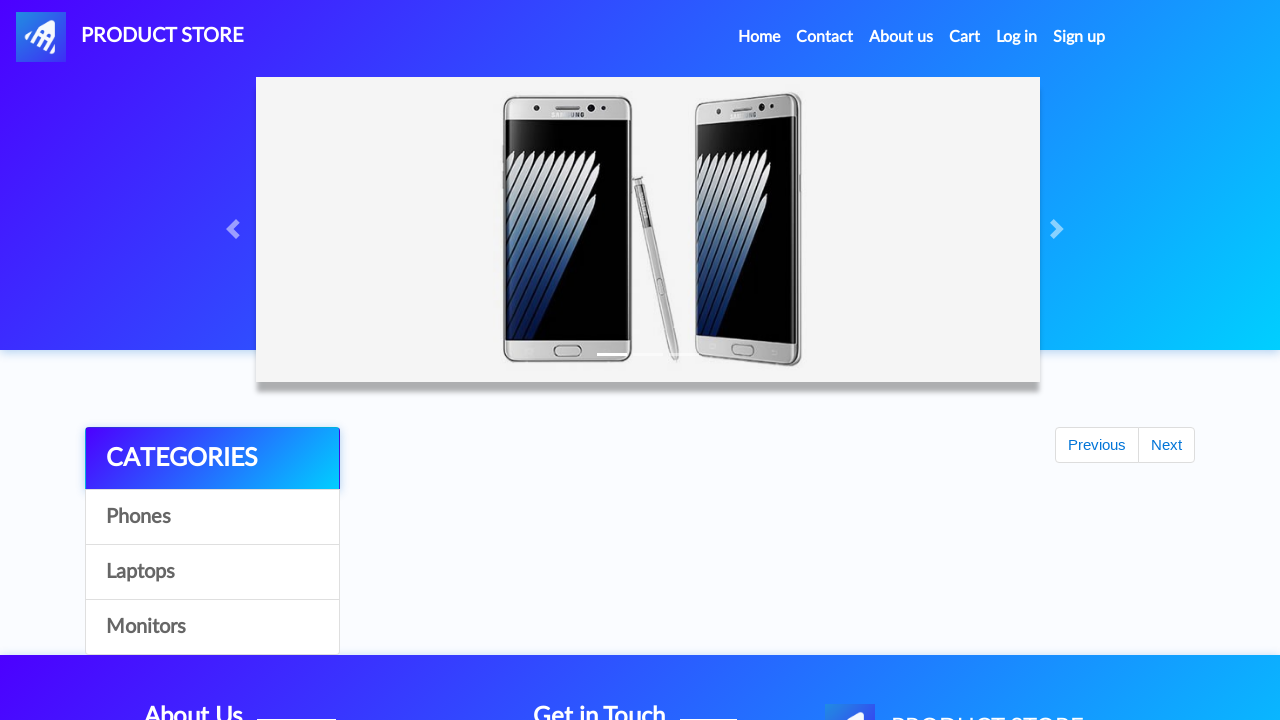

Navigation links loaded on the page
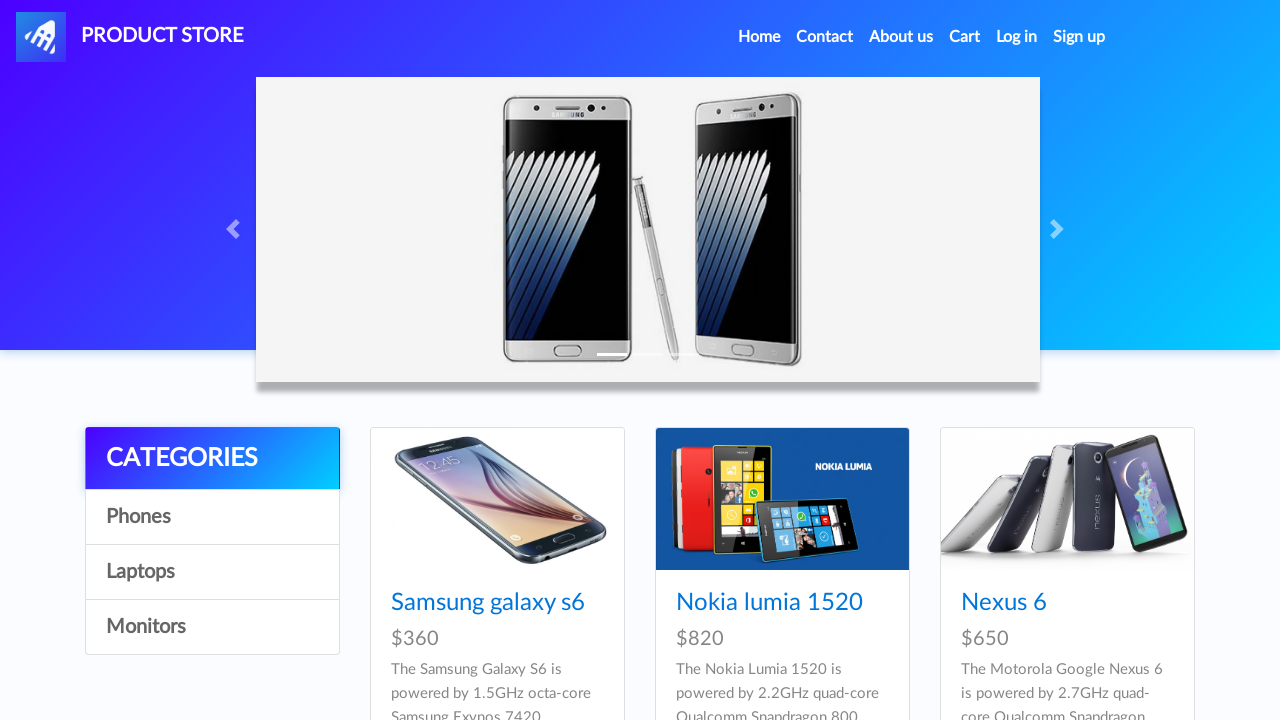

Found 33 navigation links on the page
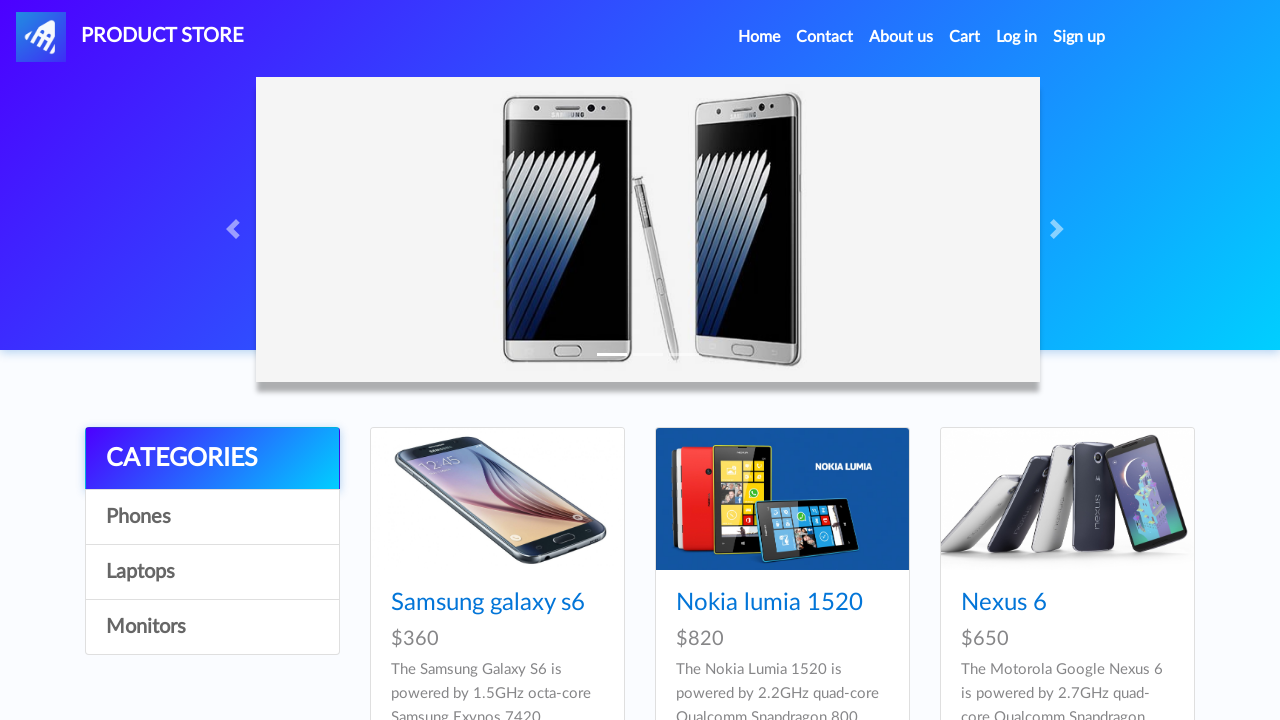

Verified that navigation links are present
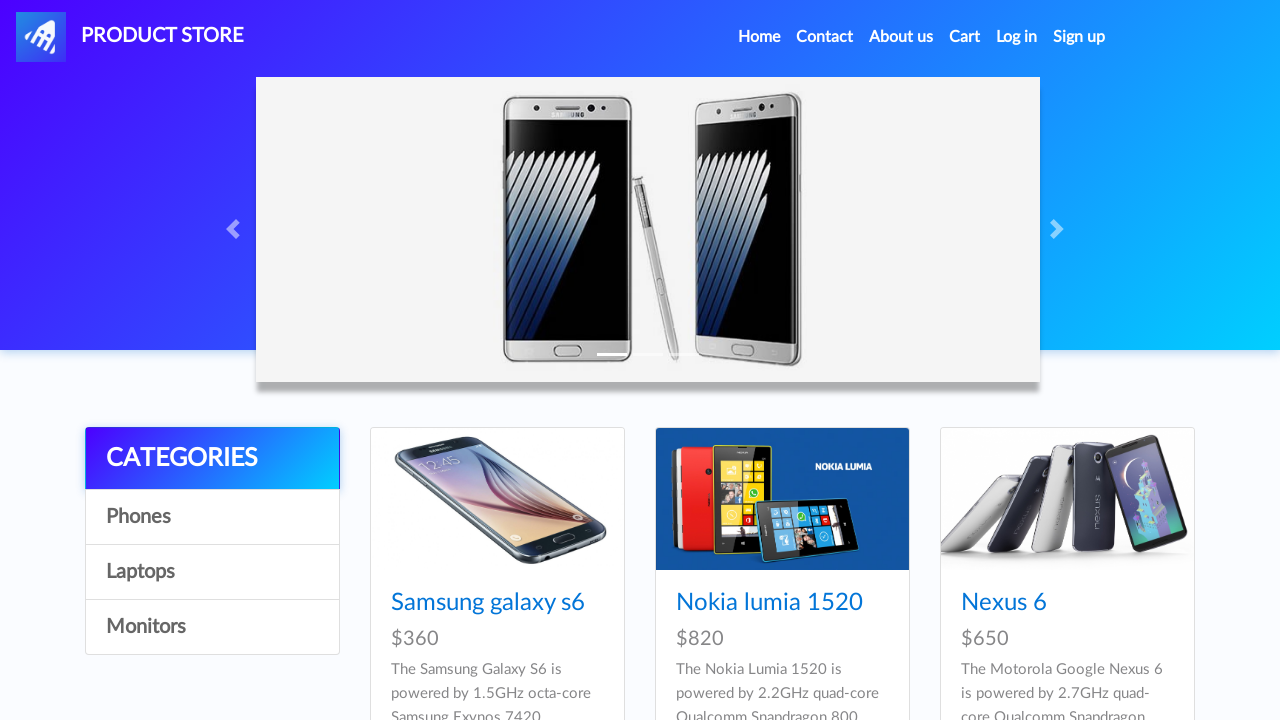

Product listings loaded on the page
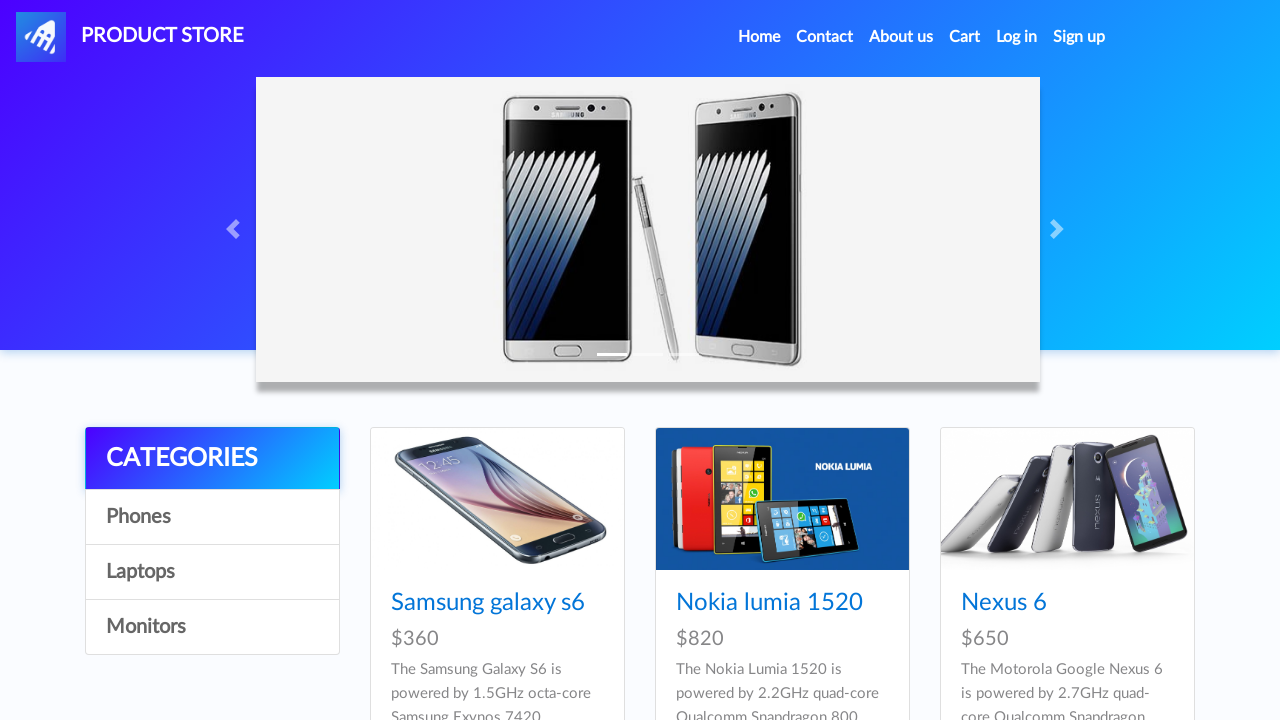

Found 9 products displayed on the page
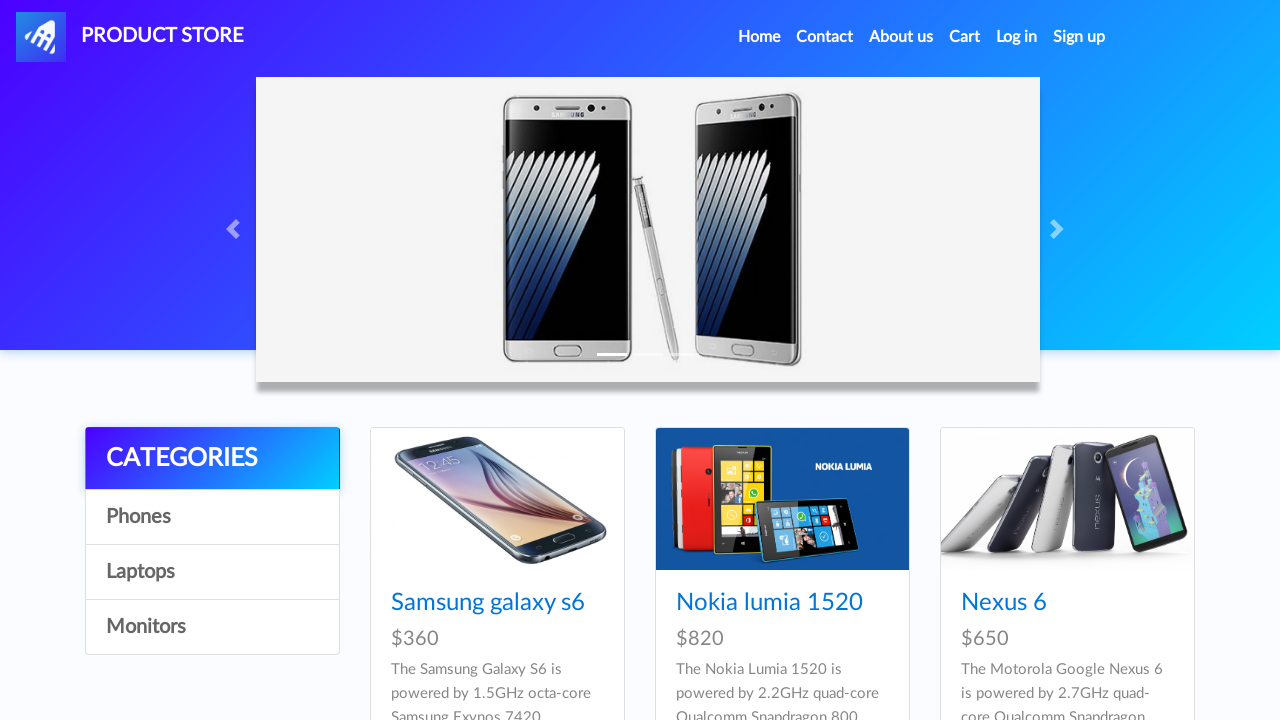

Verified that products are displayed on the page
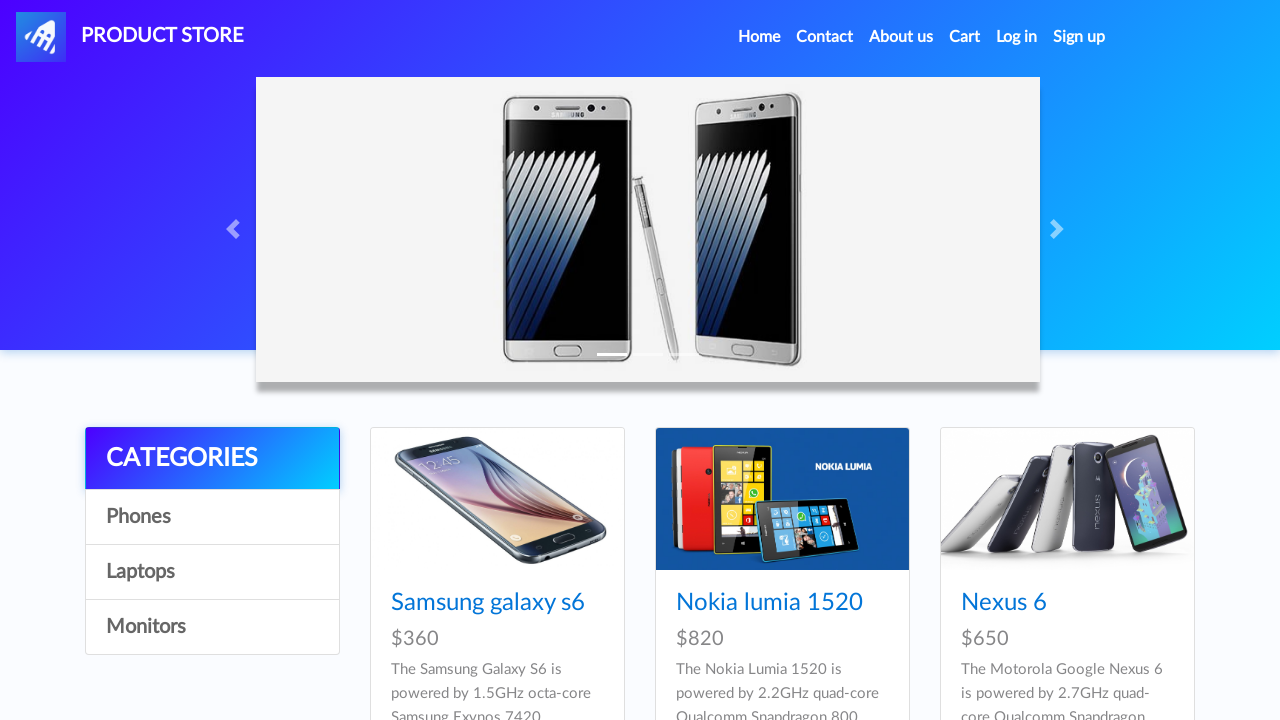

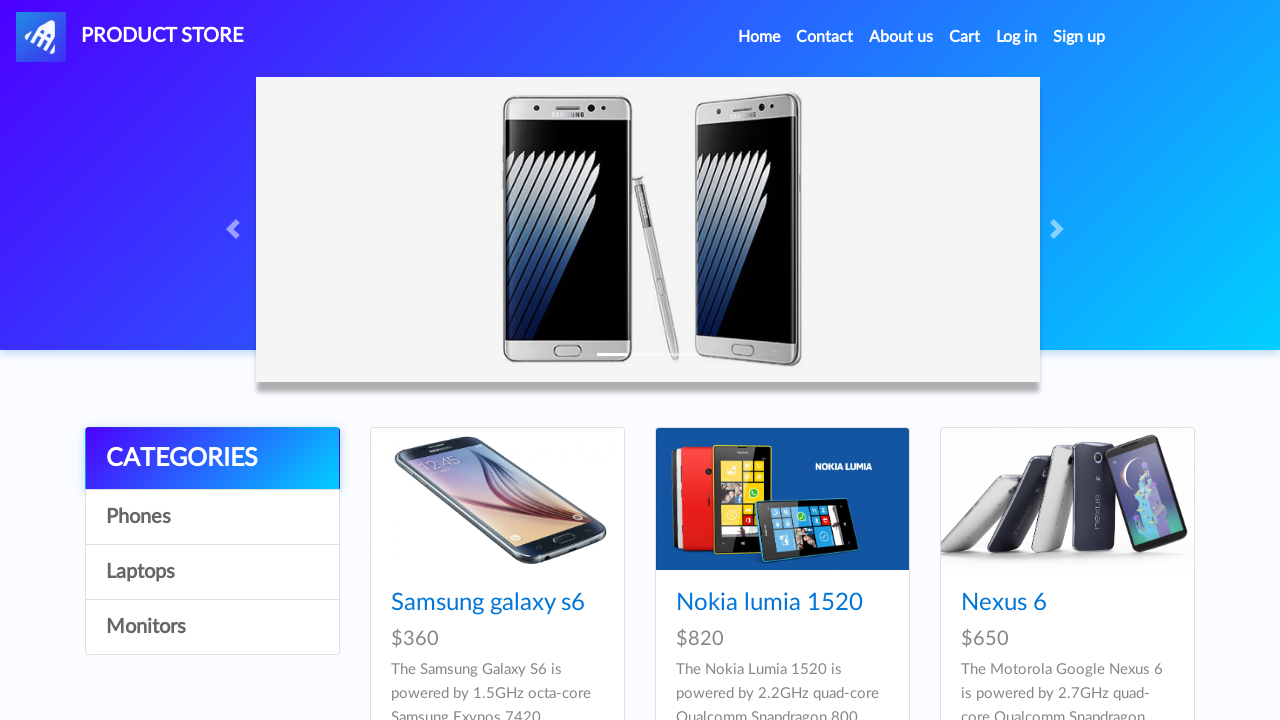